Tests drag-and-drop functionality on jQuery UI demo page by dragging an element and dropping it on a target within an iframe, then navigating to other demo sections

Starting URL: http://jqueryui.com/droppable/

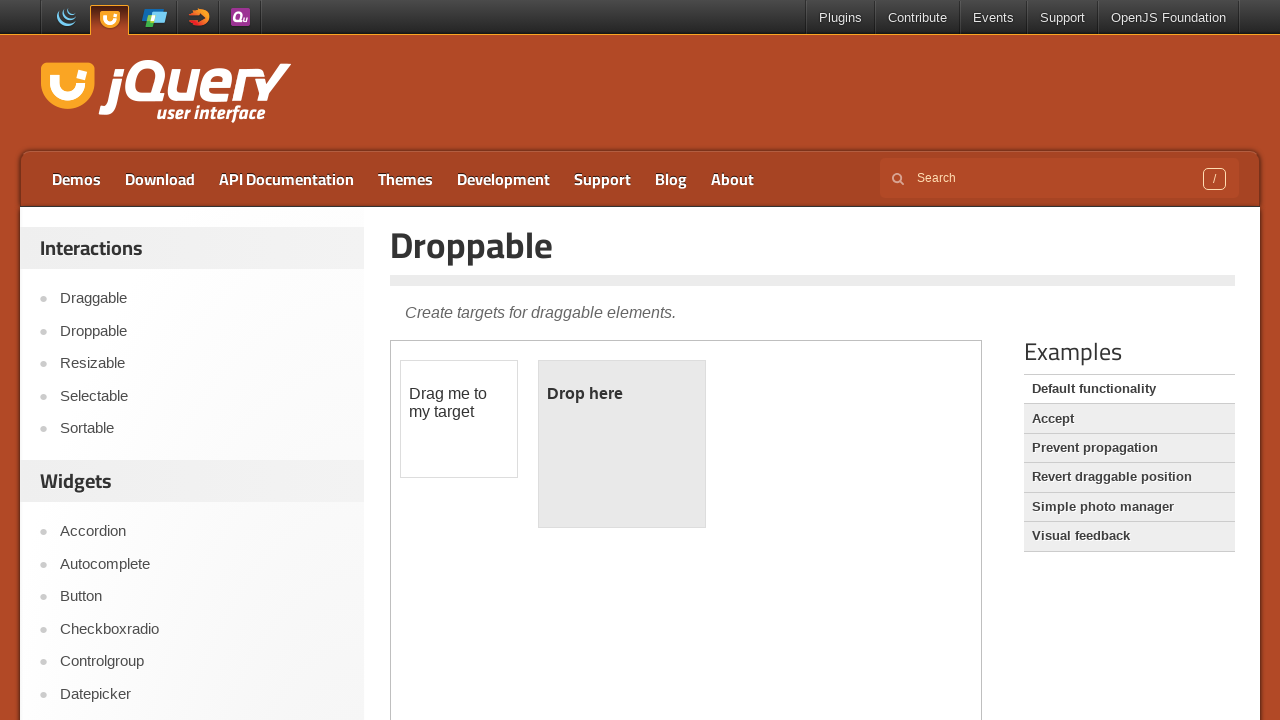

Located iframe containing drag-and-drop demo
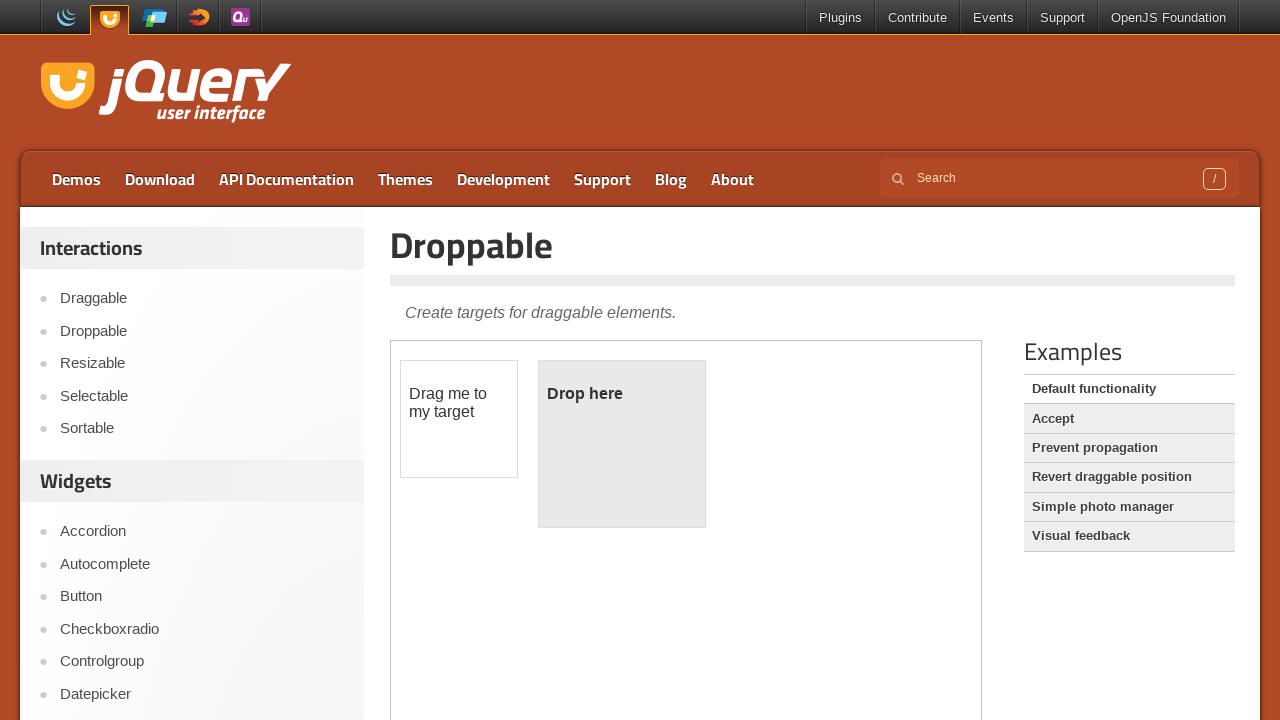

Clicked on draggable element at (459, 419) on iframe.demo-frame >> internal:control=enter-frame >> #draggable
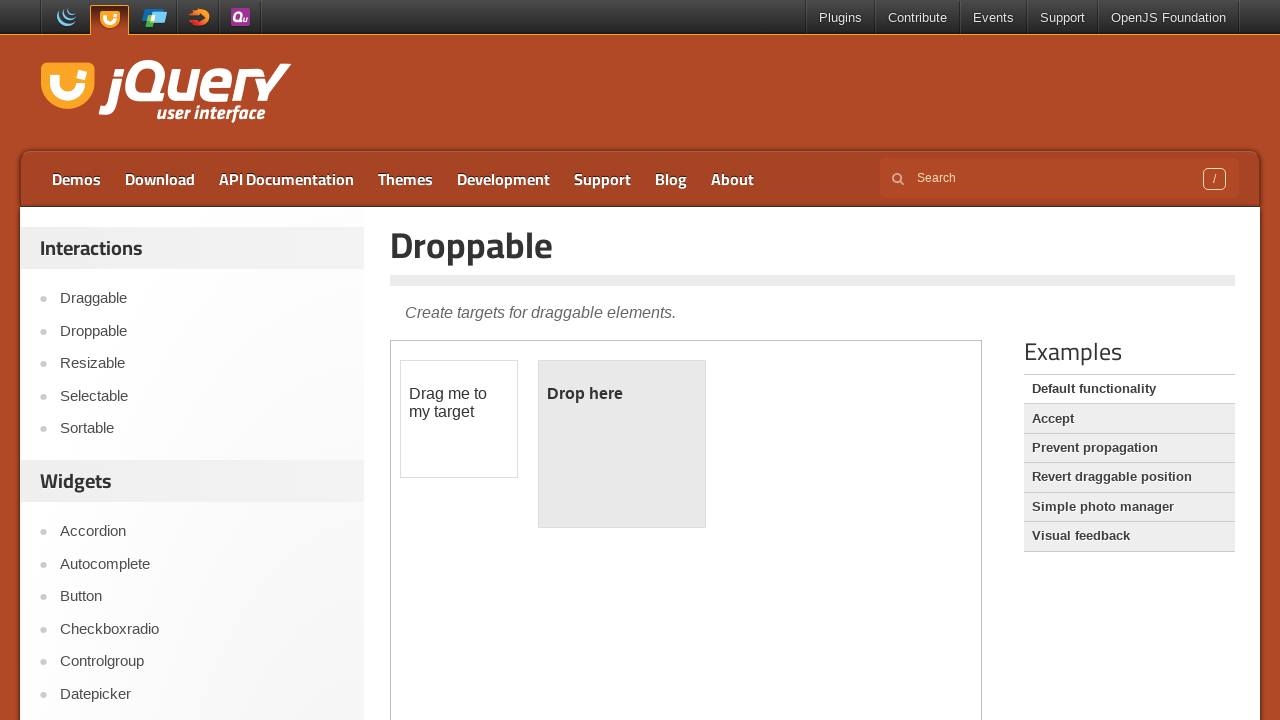

Dragged element to droppable target within iframe at (622, 444)
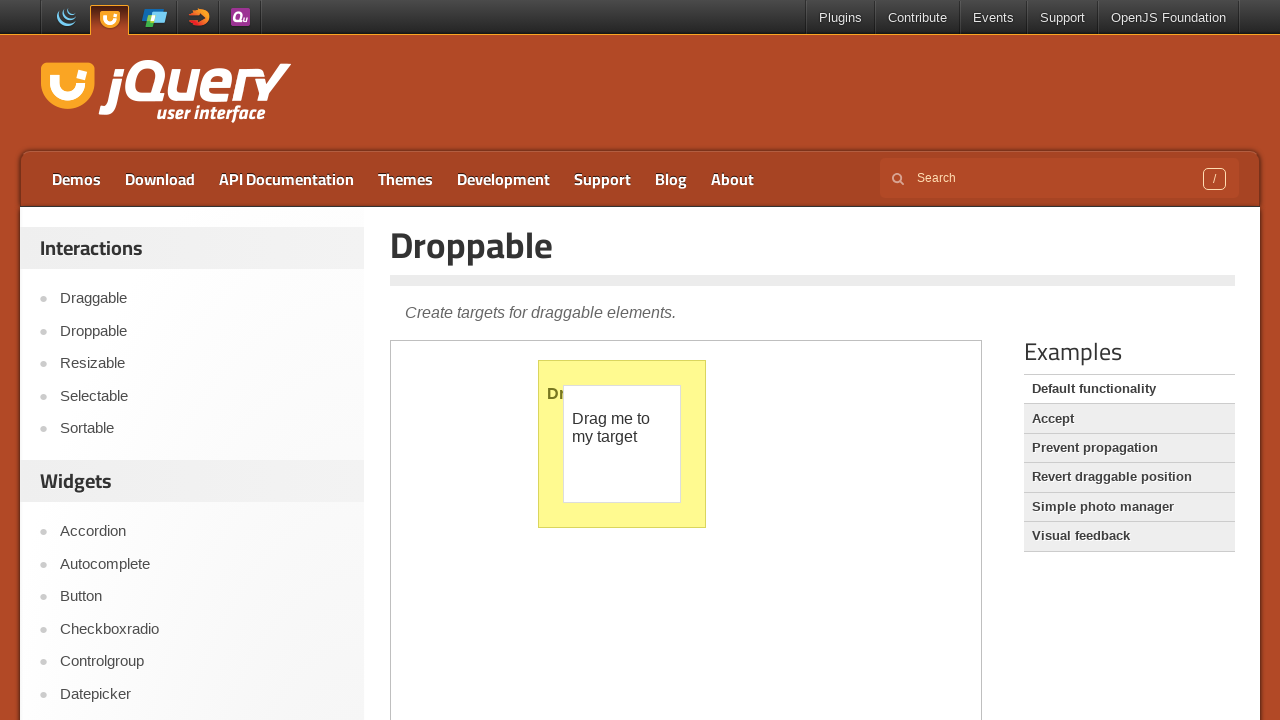

Clicked on Accept link to navigate to demo section at (1129, 419) on text=Accept
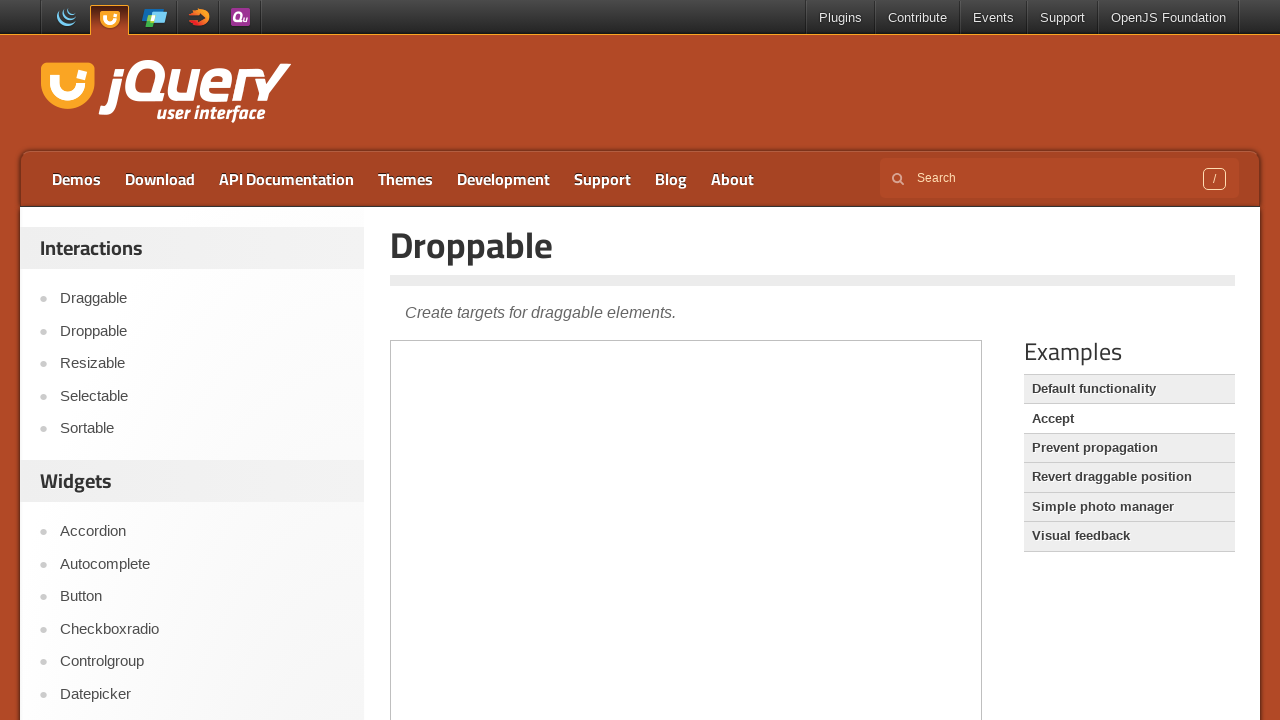

Clicked on Default functionality link to navigate to another demo section at (1129, 389) on text=Default functionality
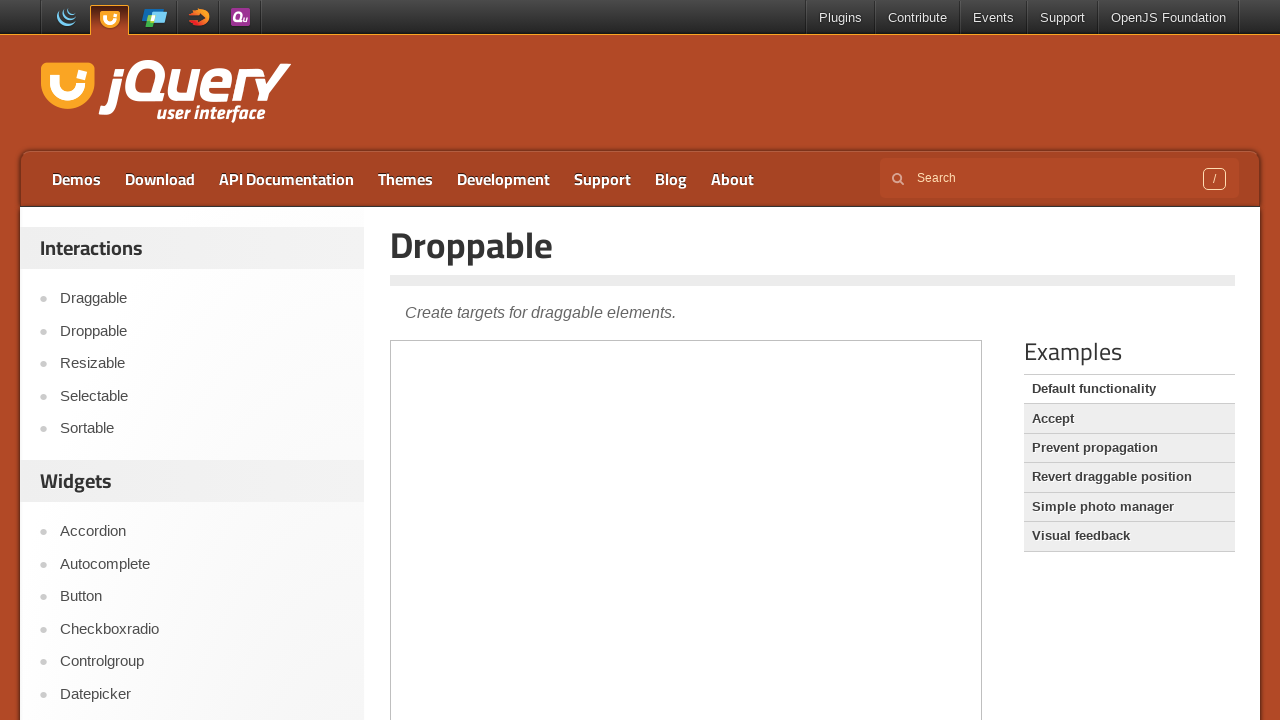

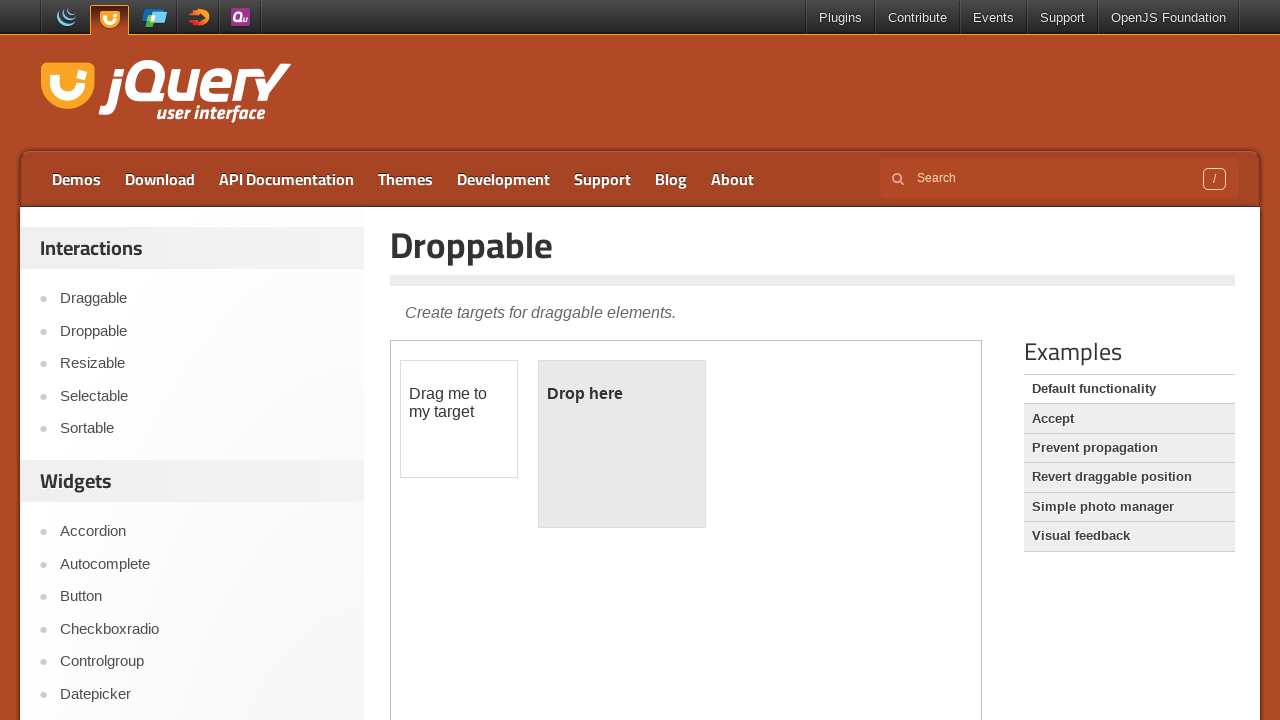